Navigates to the Python.org website and waits for the page to load

Starting URL: http://python.org

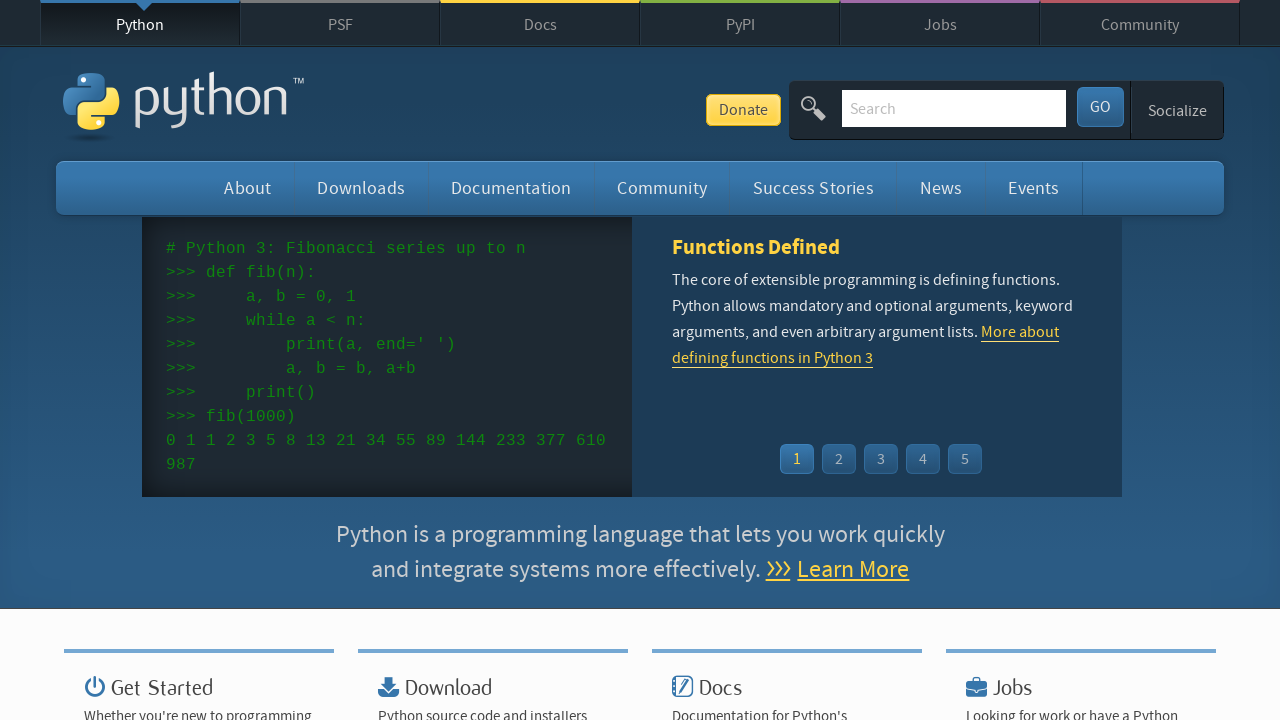

Navigated to http://python.org
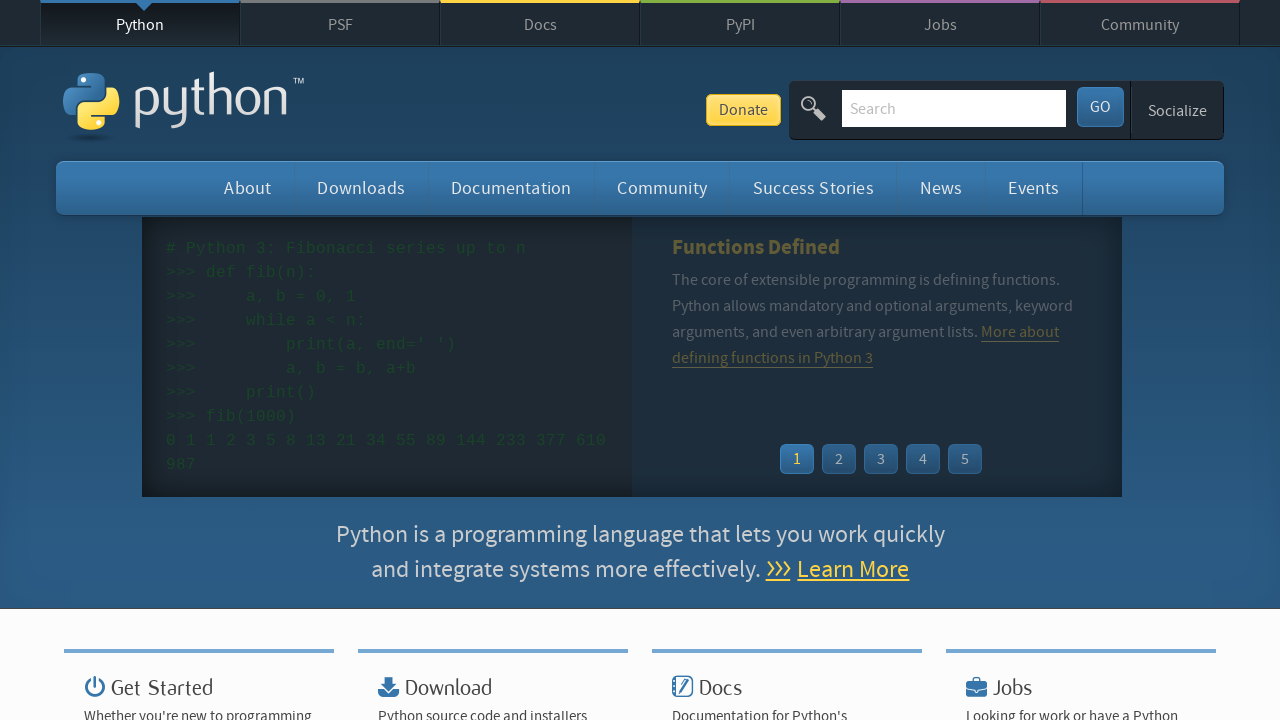

Page DOM content fully loaded
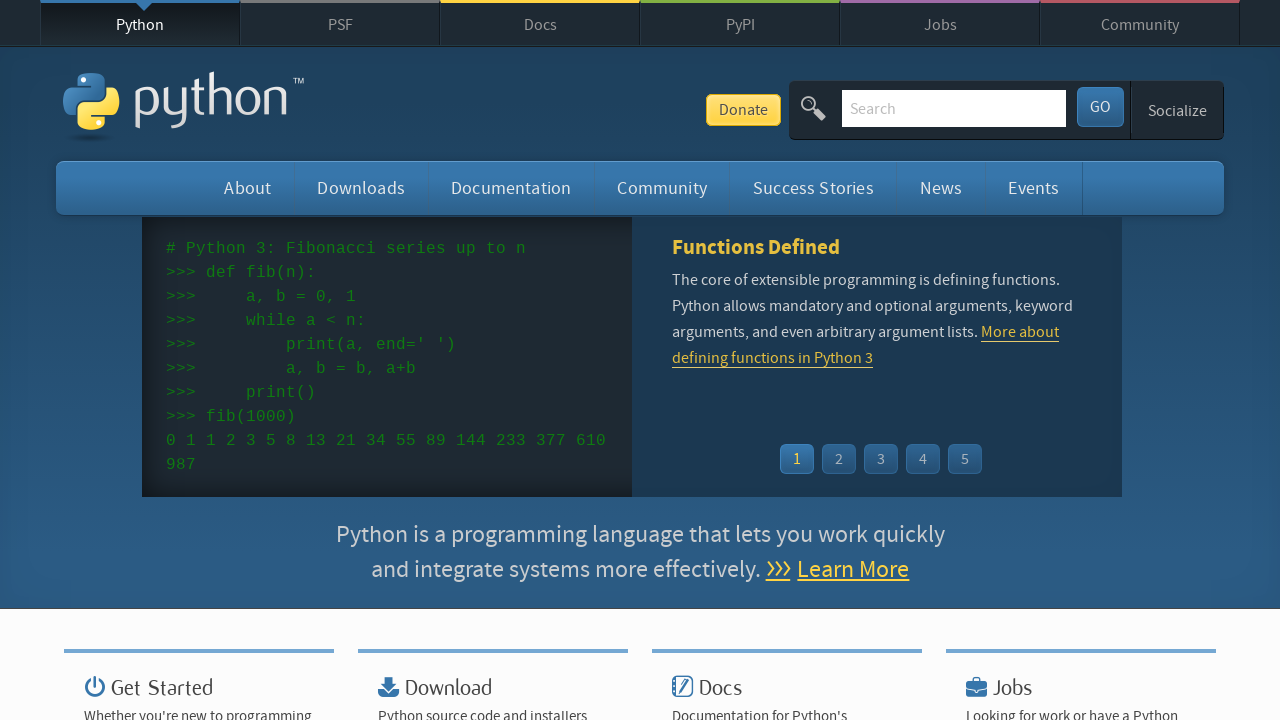

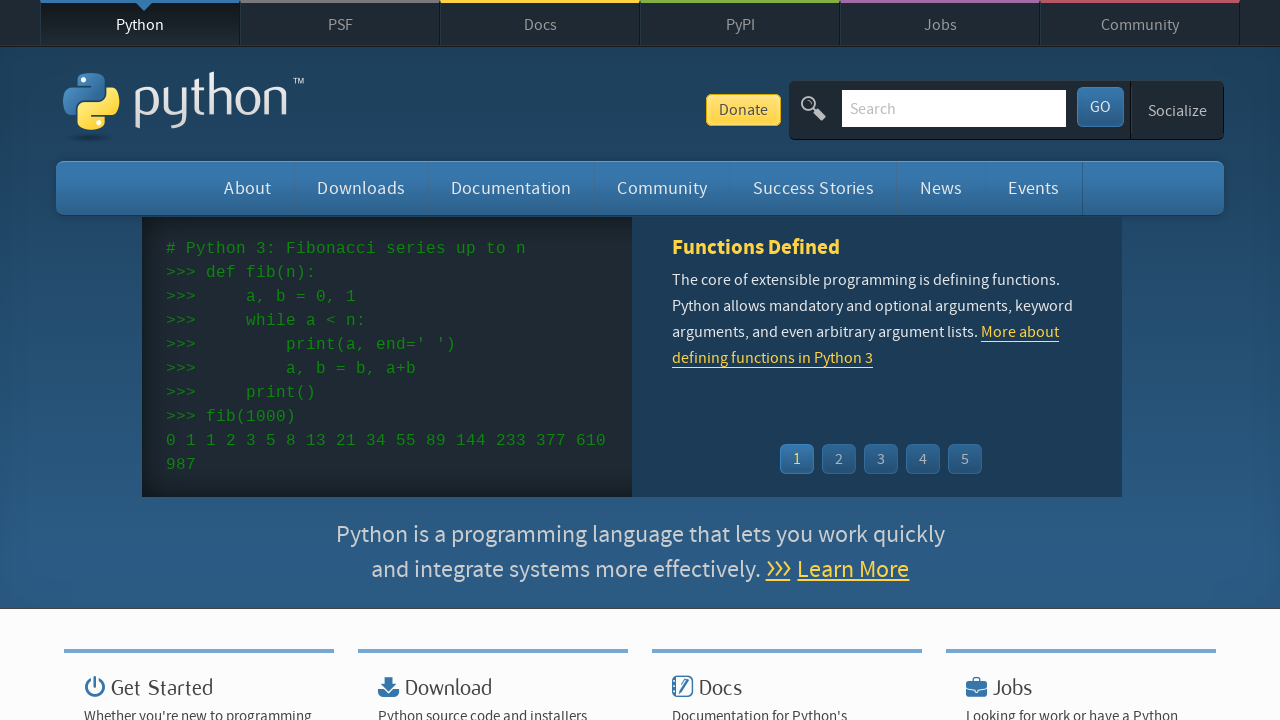